Tests a registration form by filling in first name, last name, and email fields, then submitting the form and verifying the success message

Starting URL: http://suninjuly.github.io/registration1.html

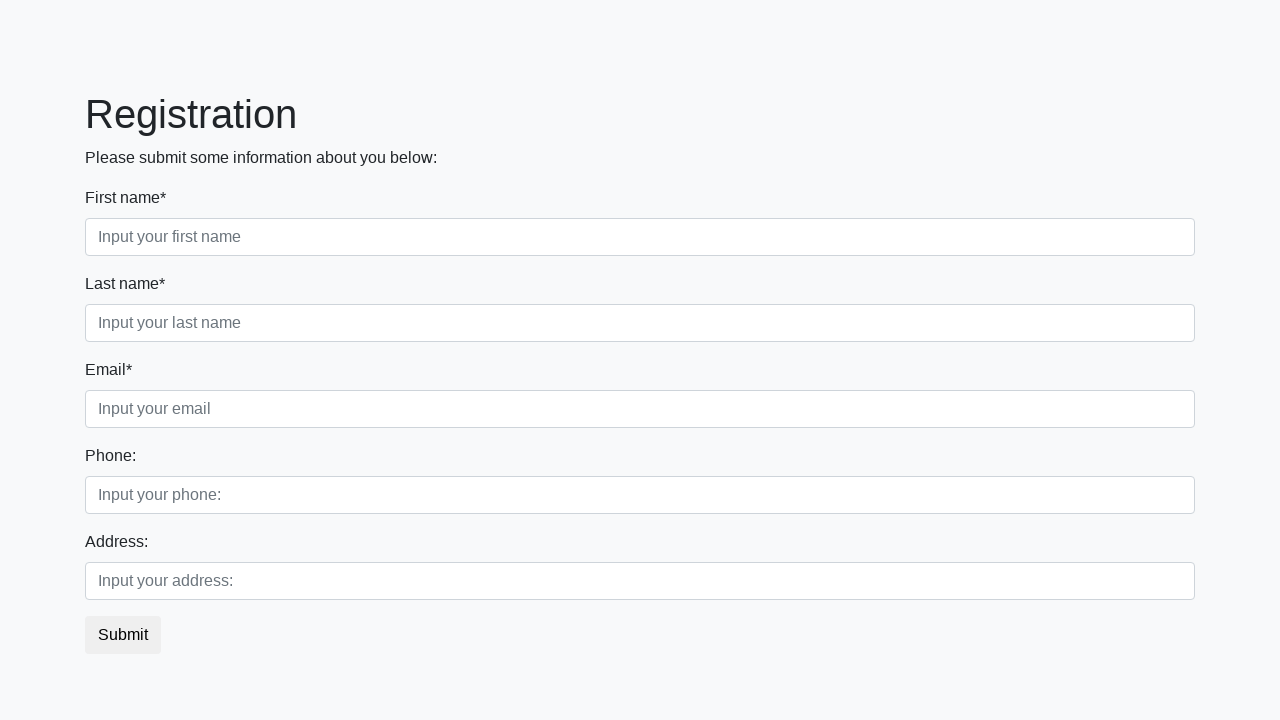

Filled first name field with 'Jennifer' on .first_block input.first
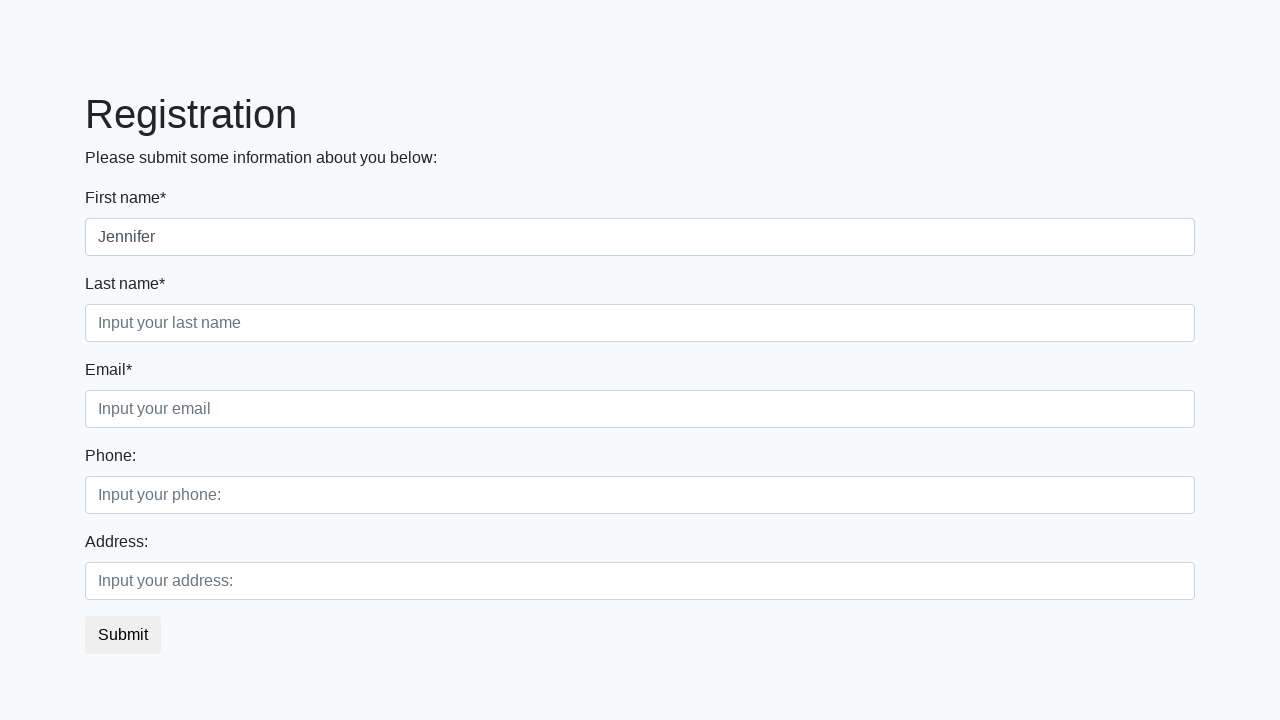

Filled last name field with 'Martinez' on .first_block input.second
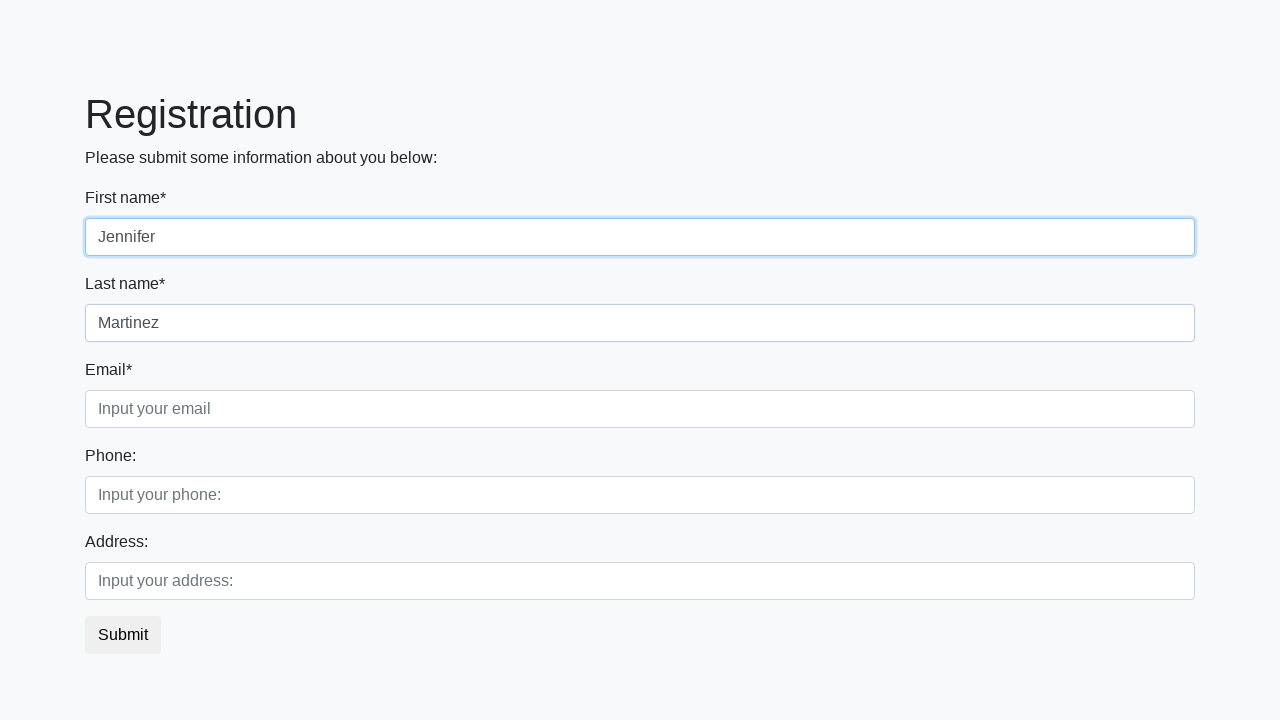

Filled email field with 'jennifer.martinez@testmail.com' on .first_block input.third
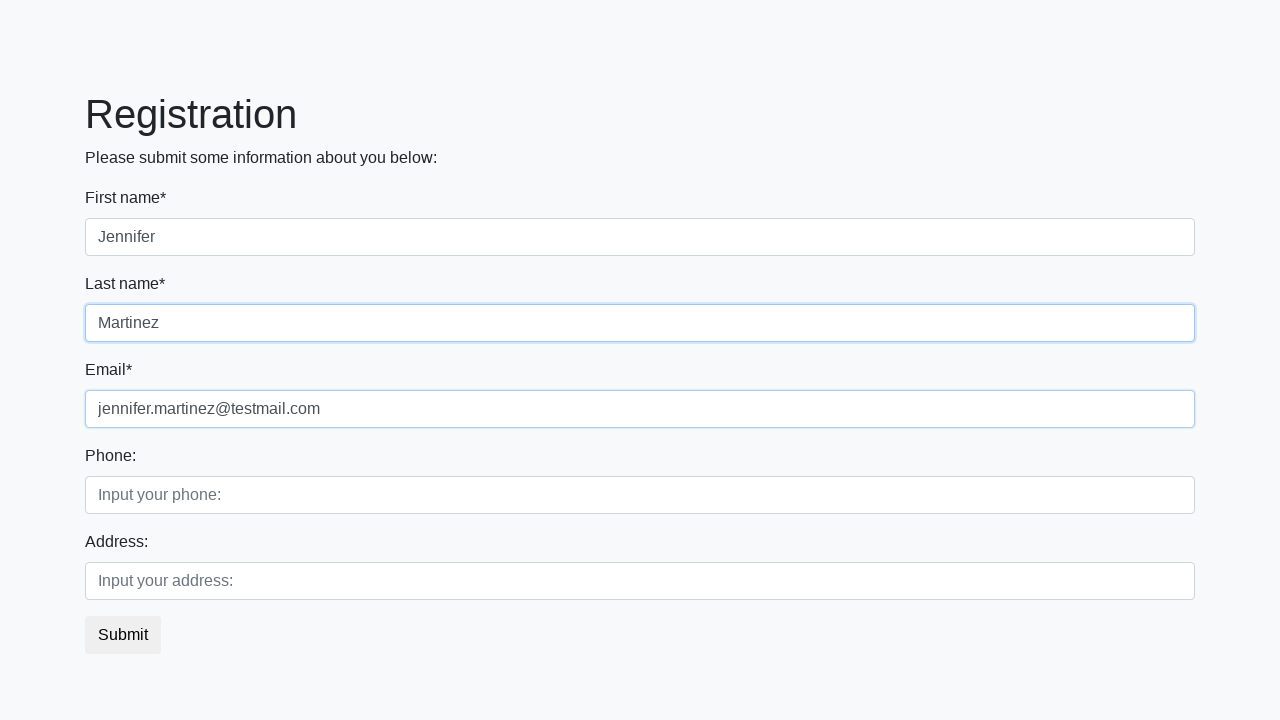

Clicked submit button to register at (123, 635) on button.btn
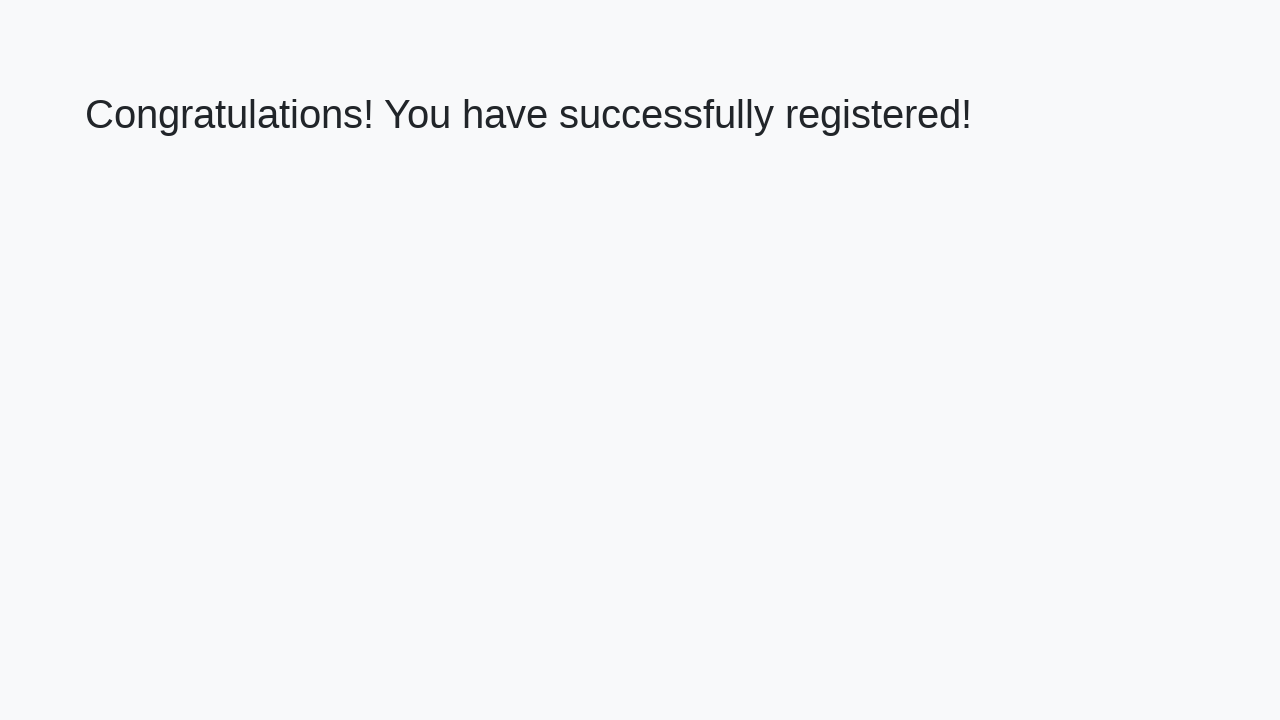

Success page loaded with congratulations heading
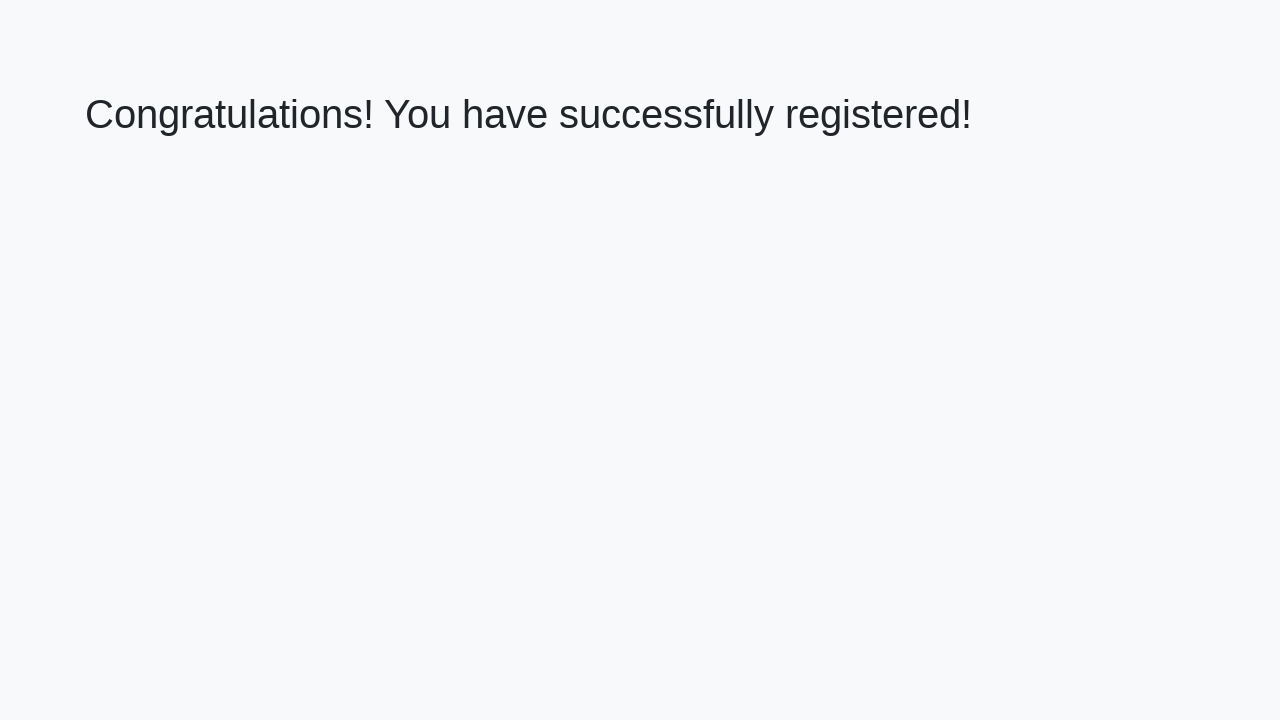

Retrieved congratulations message text
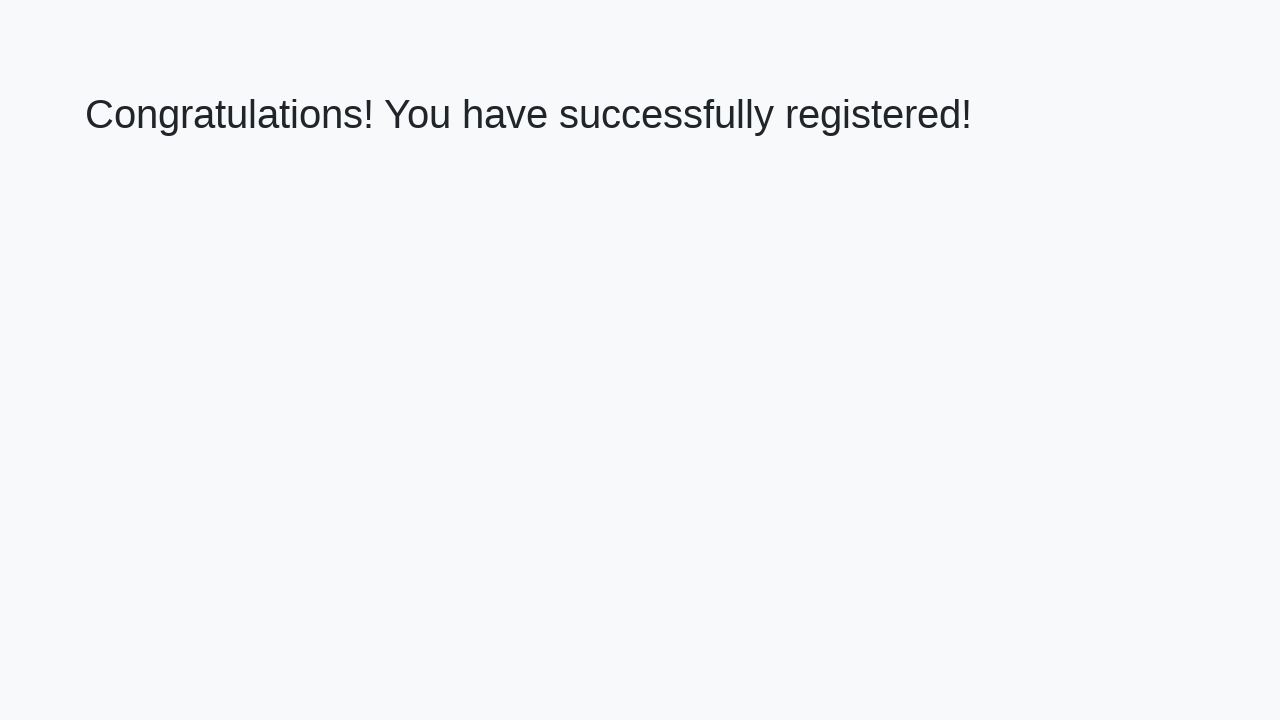

Verified success message matches expected text
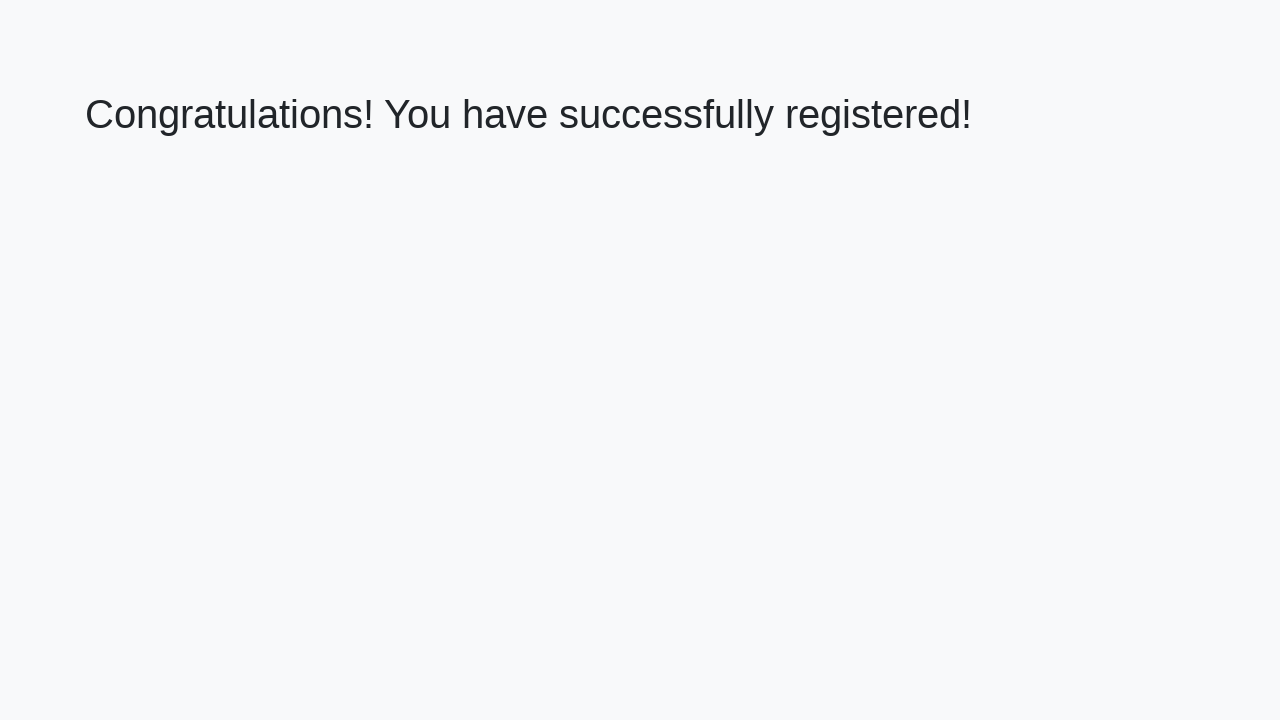

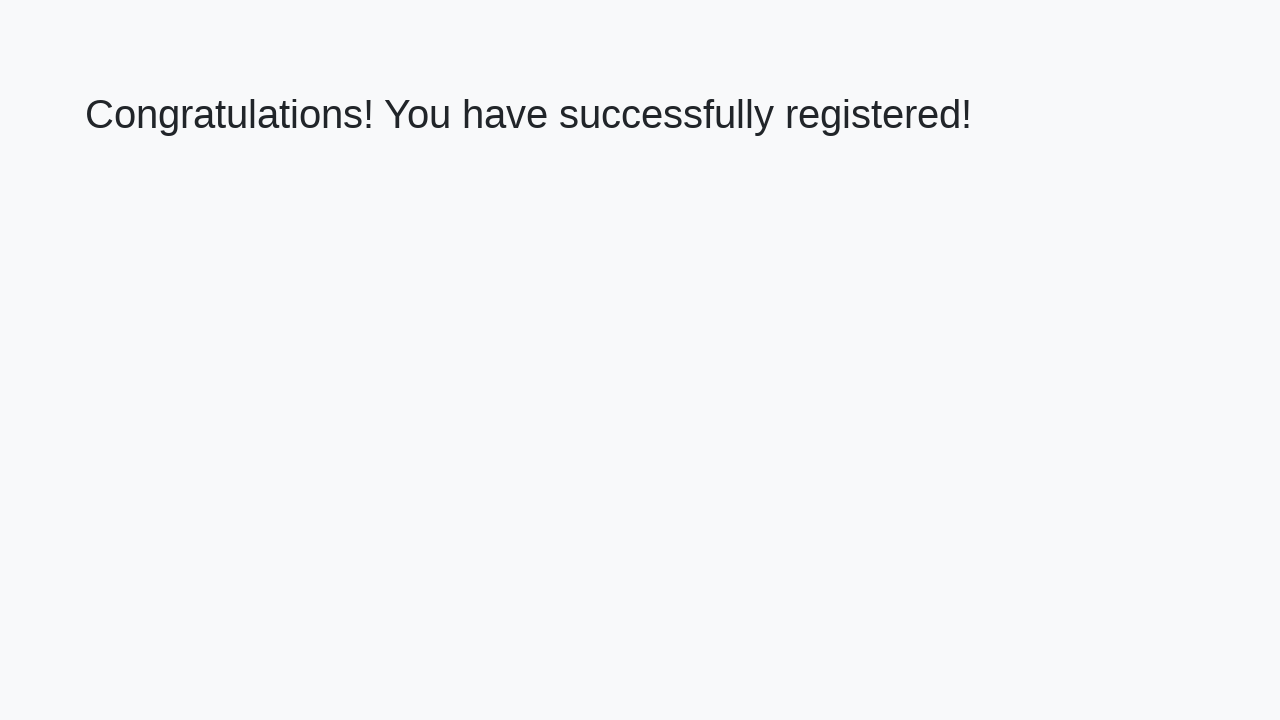